Tests adding a new todo item by typing in the input field and pressing Enter, then verifies the item appears in the list

Starting URL: https://todomvc.com/examples/react/dist/

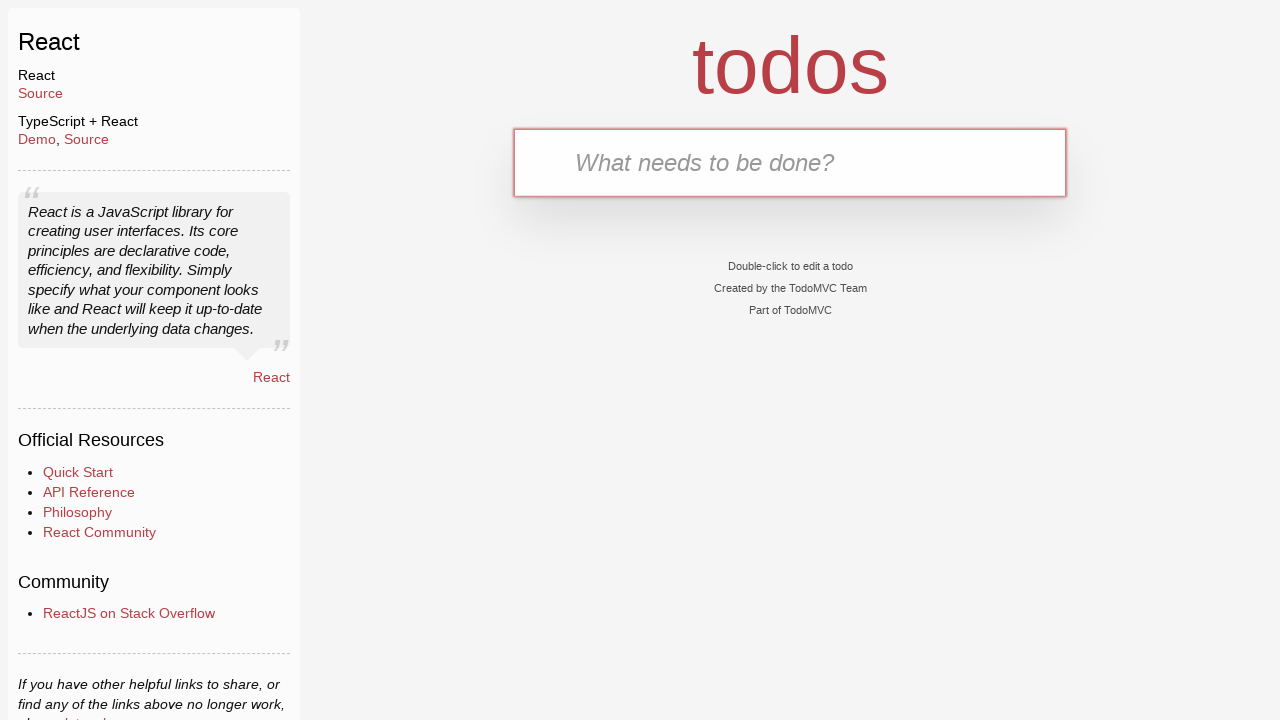

Filled new todo input field with 'Buy Milk' on .new-todo
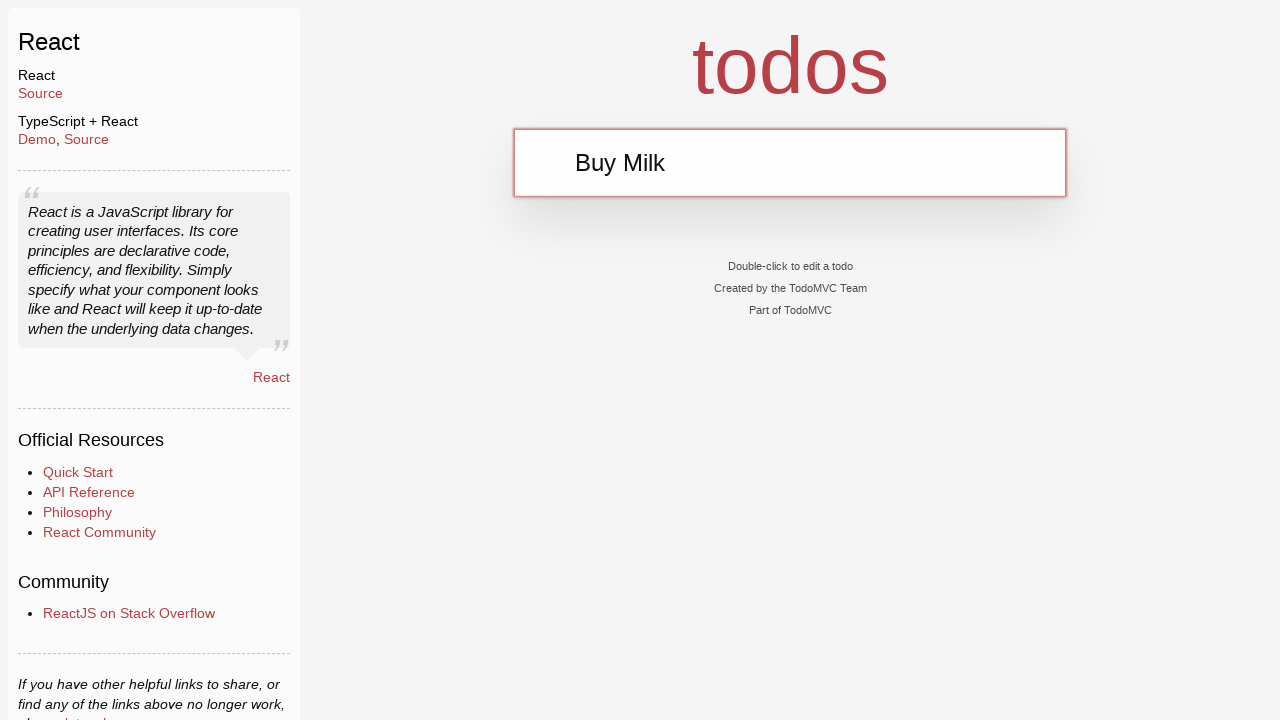

Pressed Enter to add the todo item on .new-todo
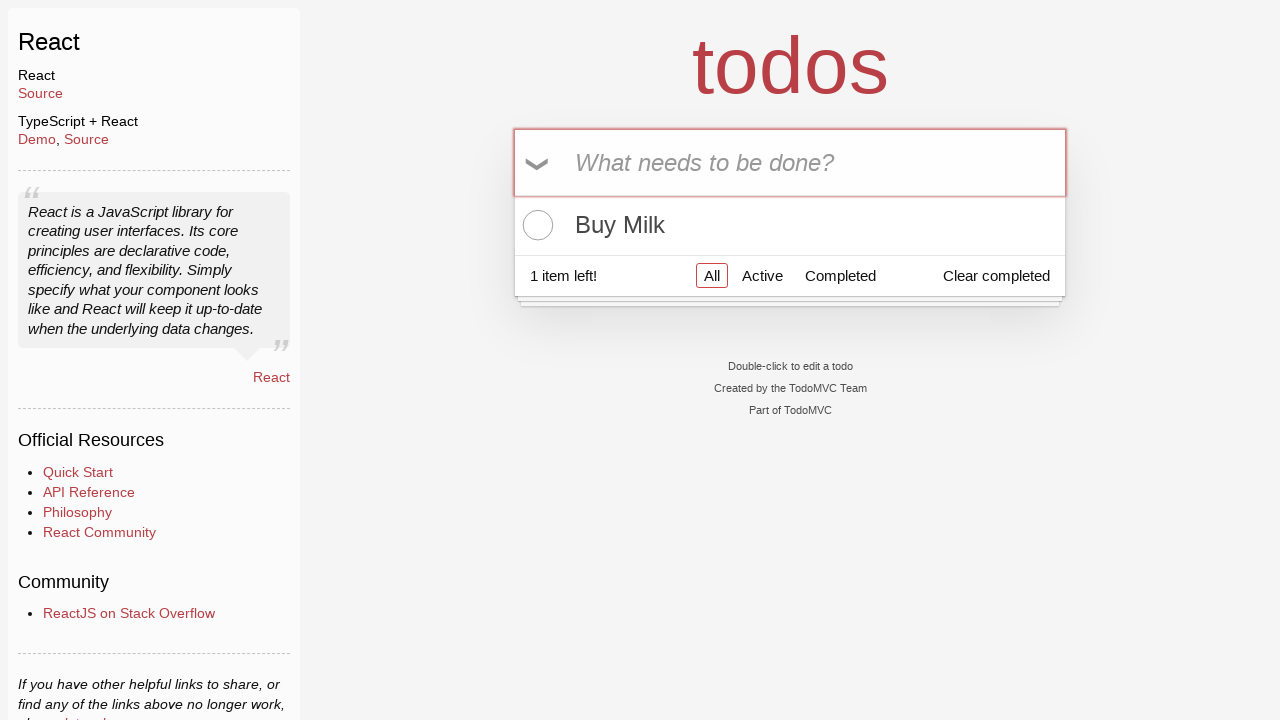

Todo item appeared in the list
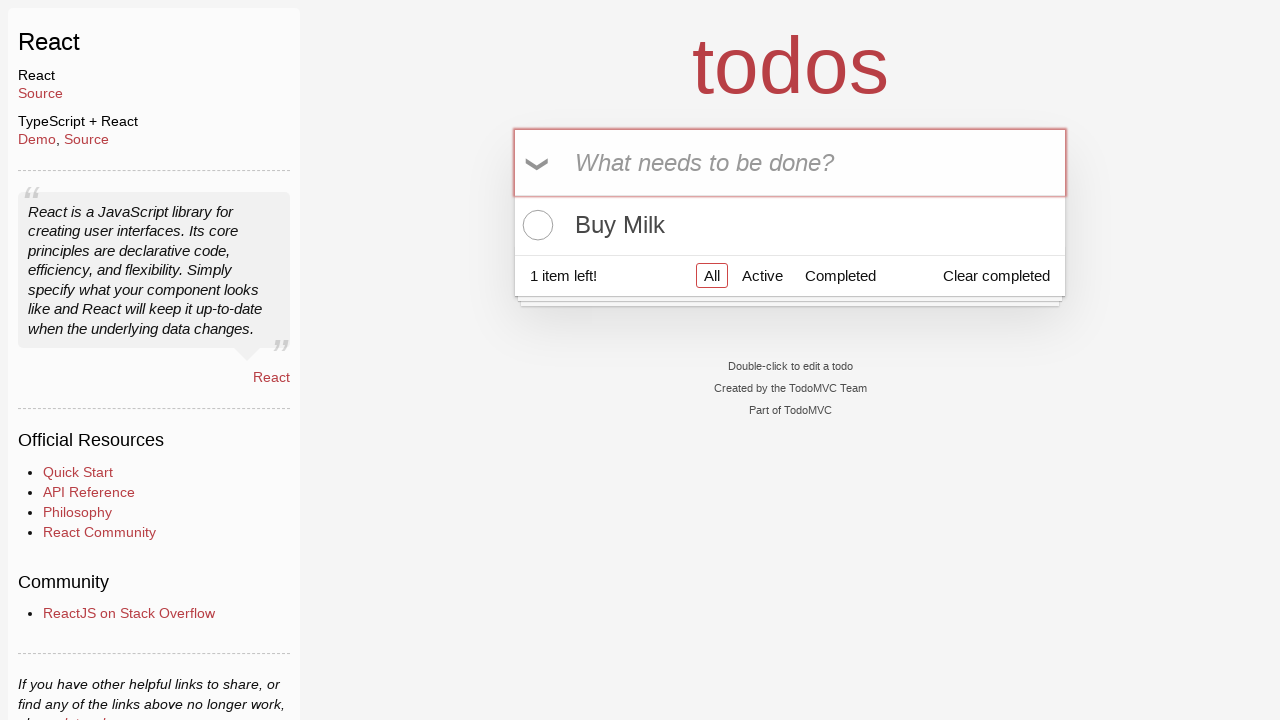

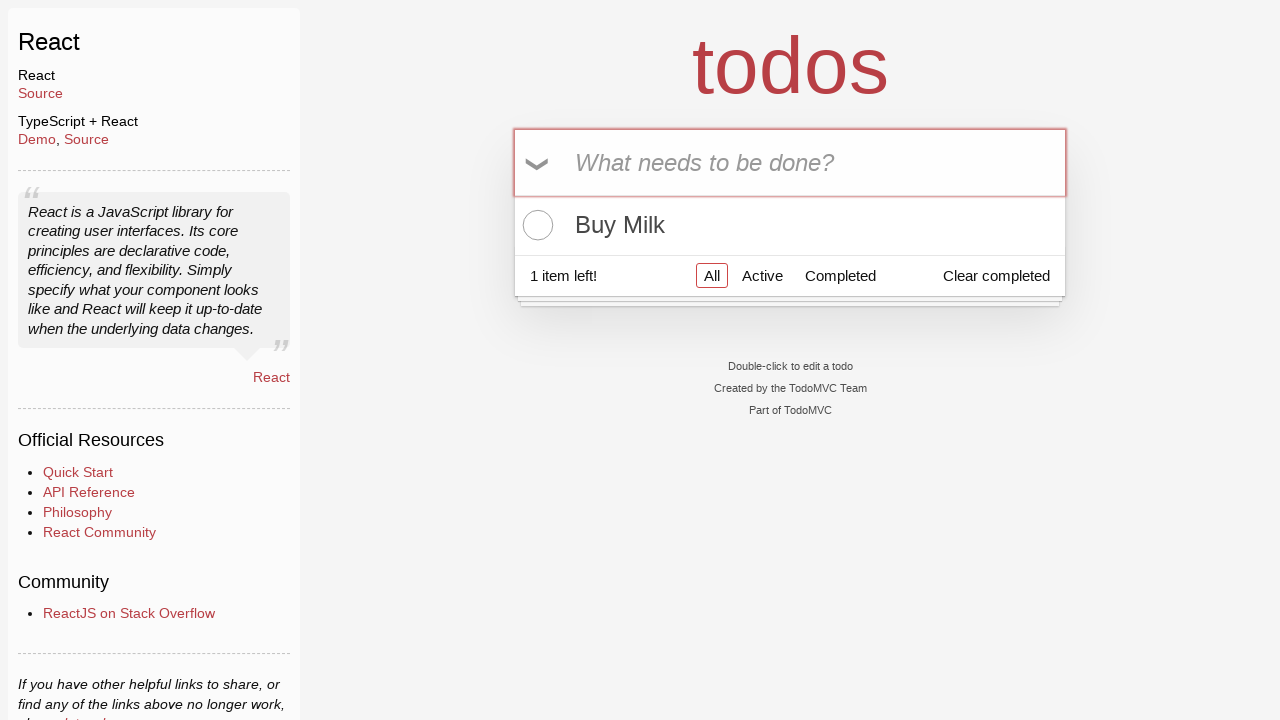